Navigates to DemoQA Text Box page, enters a test address in Current Address input, clicks Submit, and verifies the output displays the address.

Starting URL: https://demoqa.com/elements

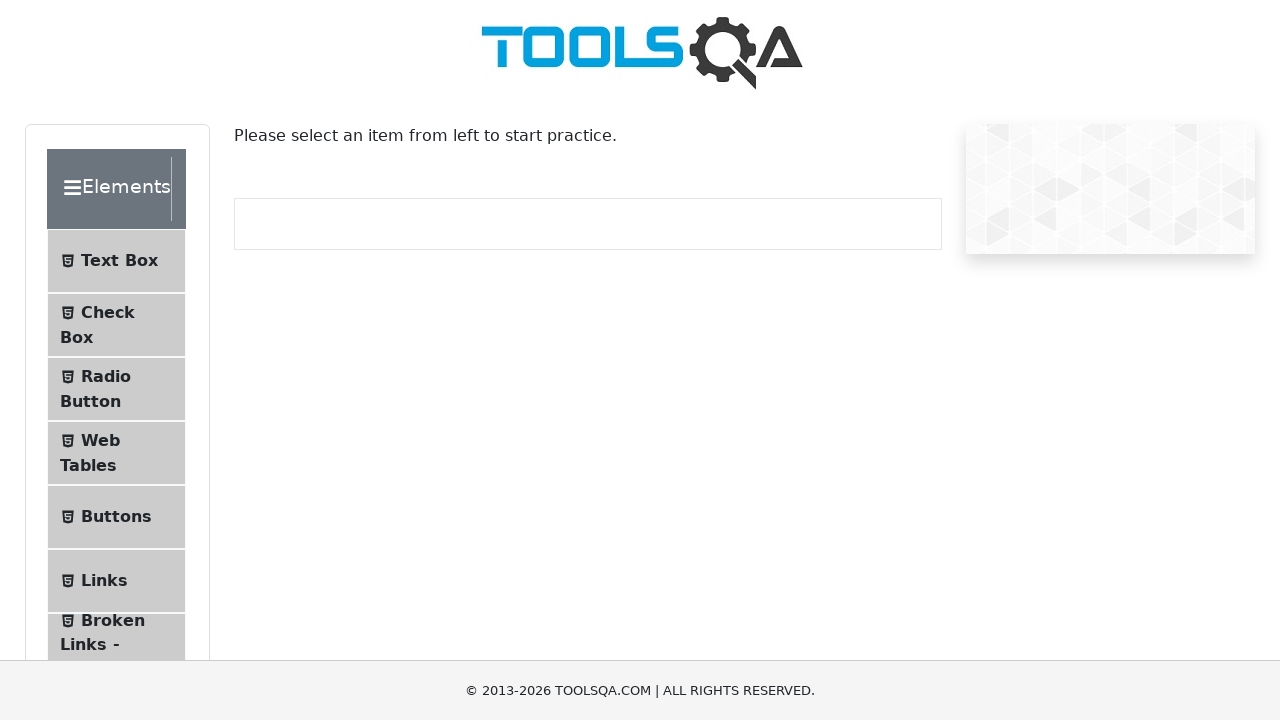

Clicked Text Box button in menu at (119, 261) on internal:text="Text Box"i
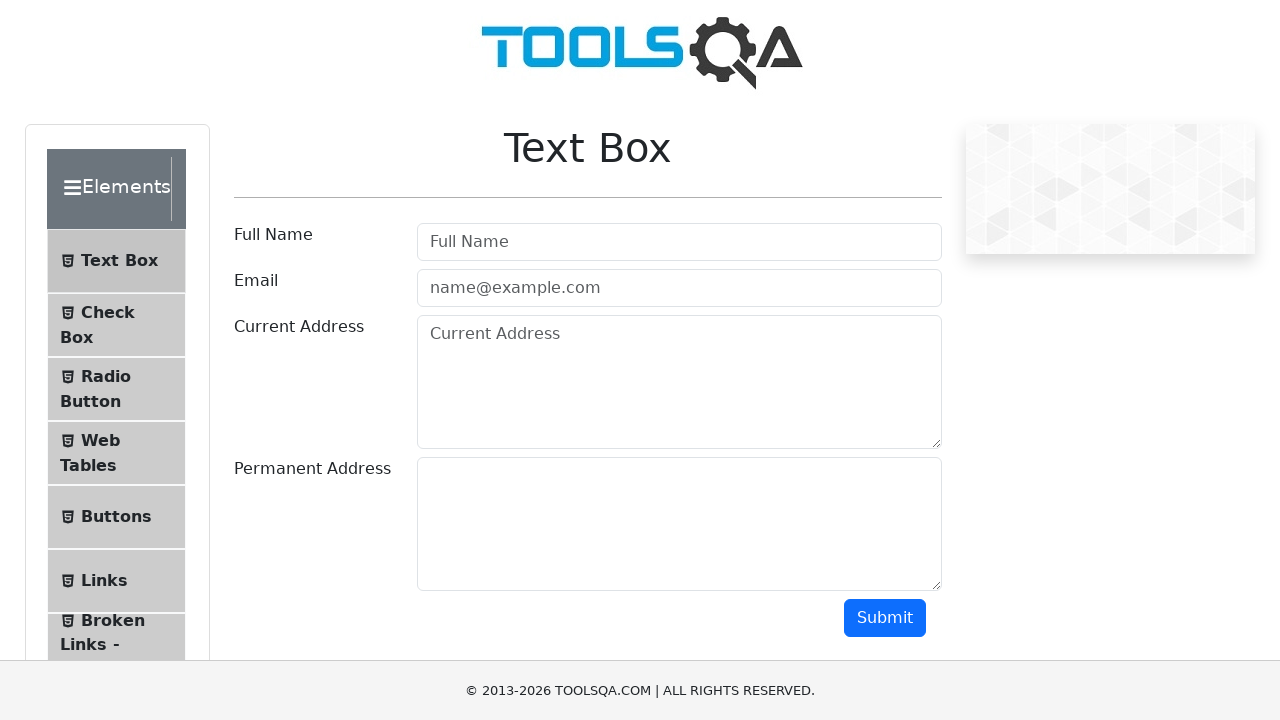

Text Box page loaded successfully
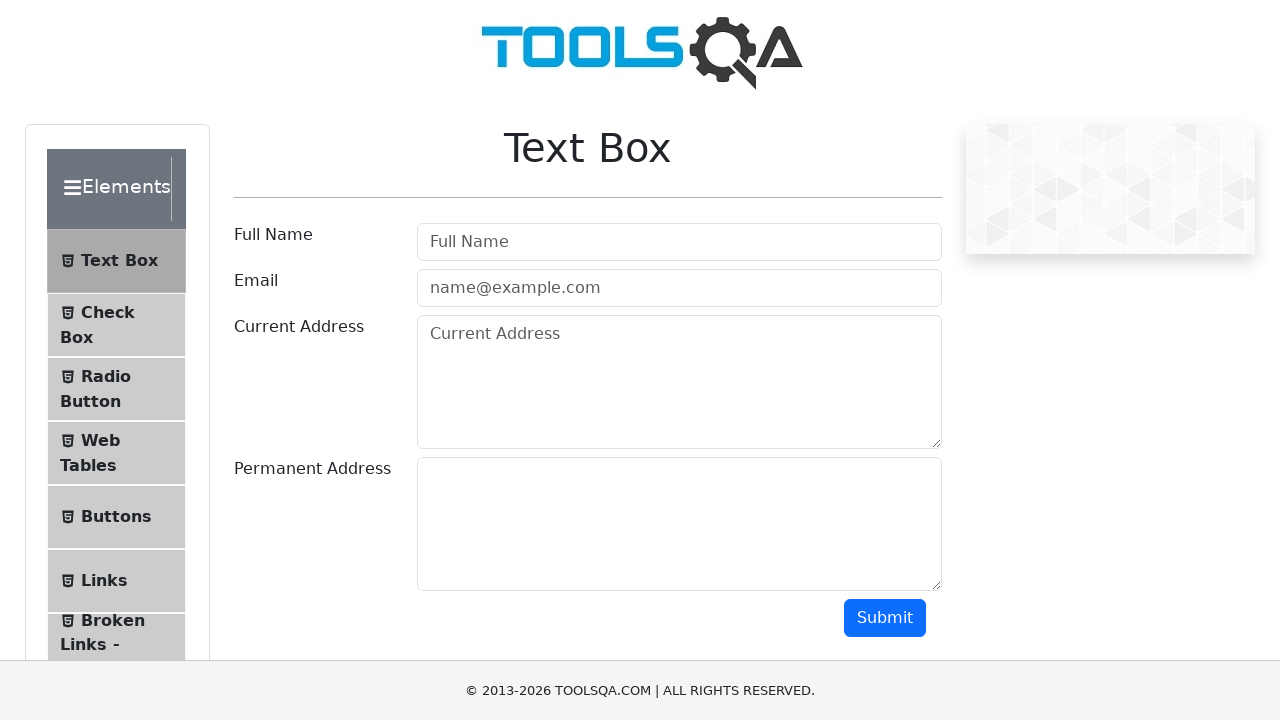

Entered 'Test address' in Current Address field on textarea#currentAddress
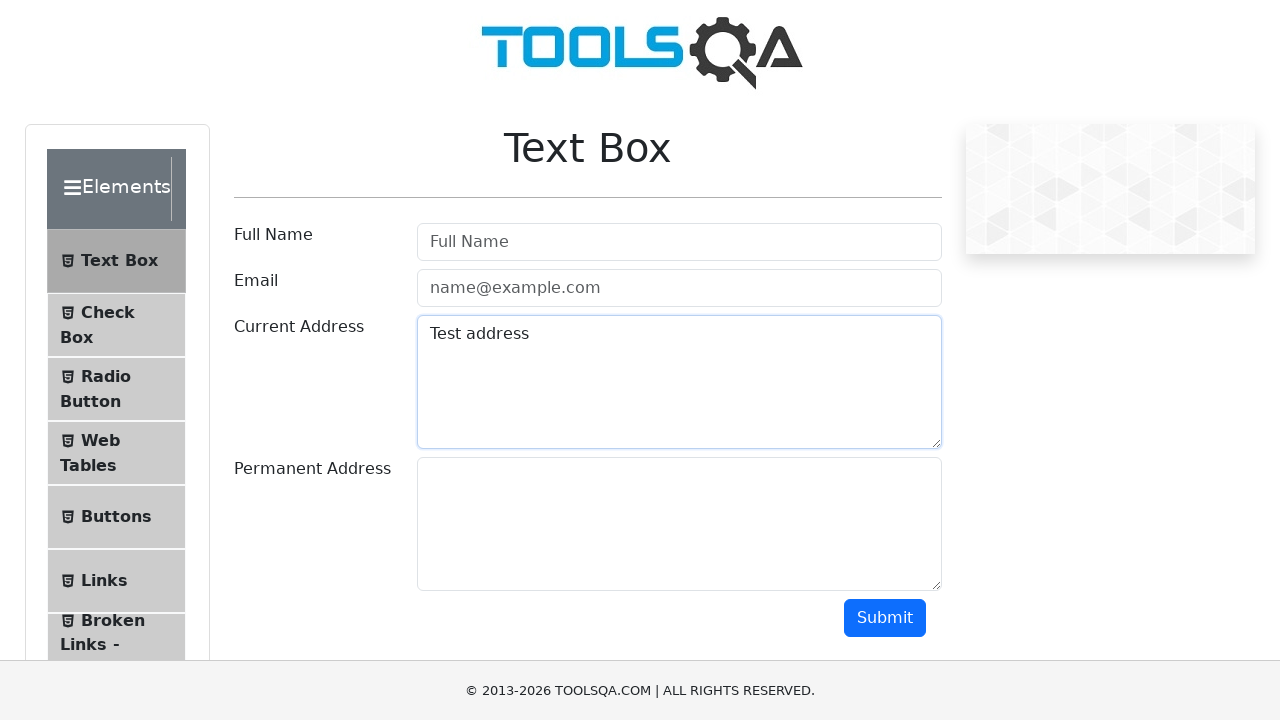

Clicked Submit button at (885, 618) on internal:role=button[name="Submit"i]
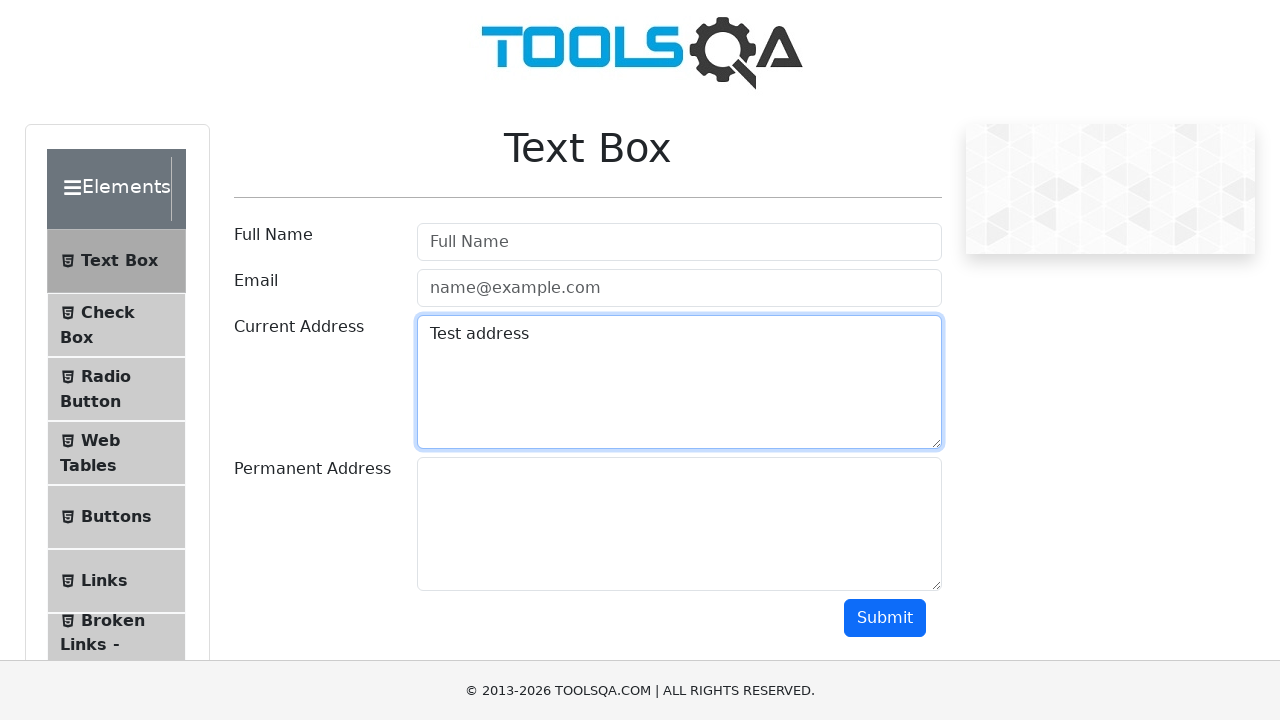

Verified Current Address output displays 'Test address'
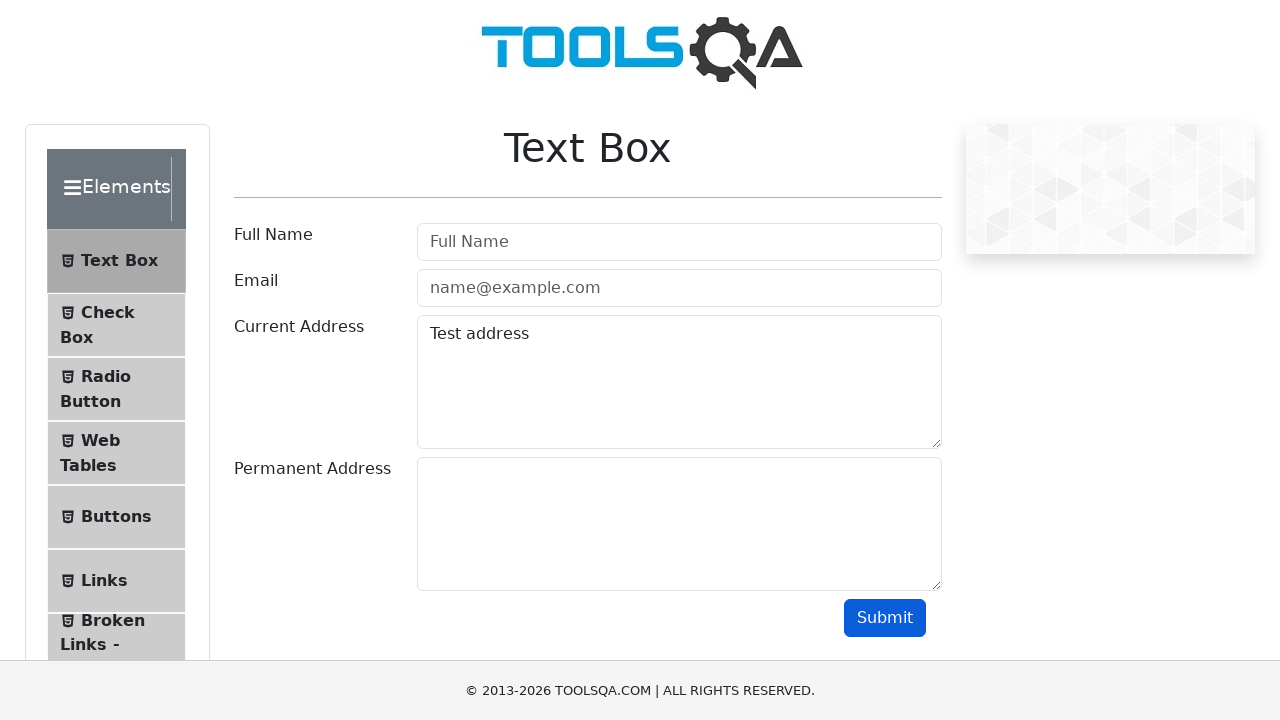

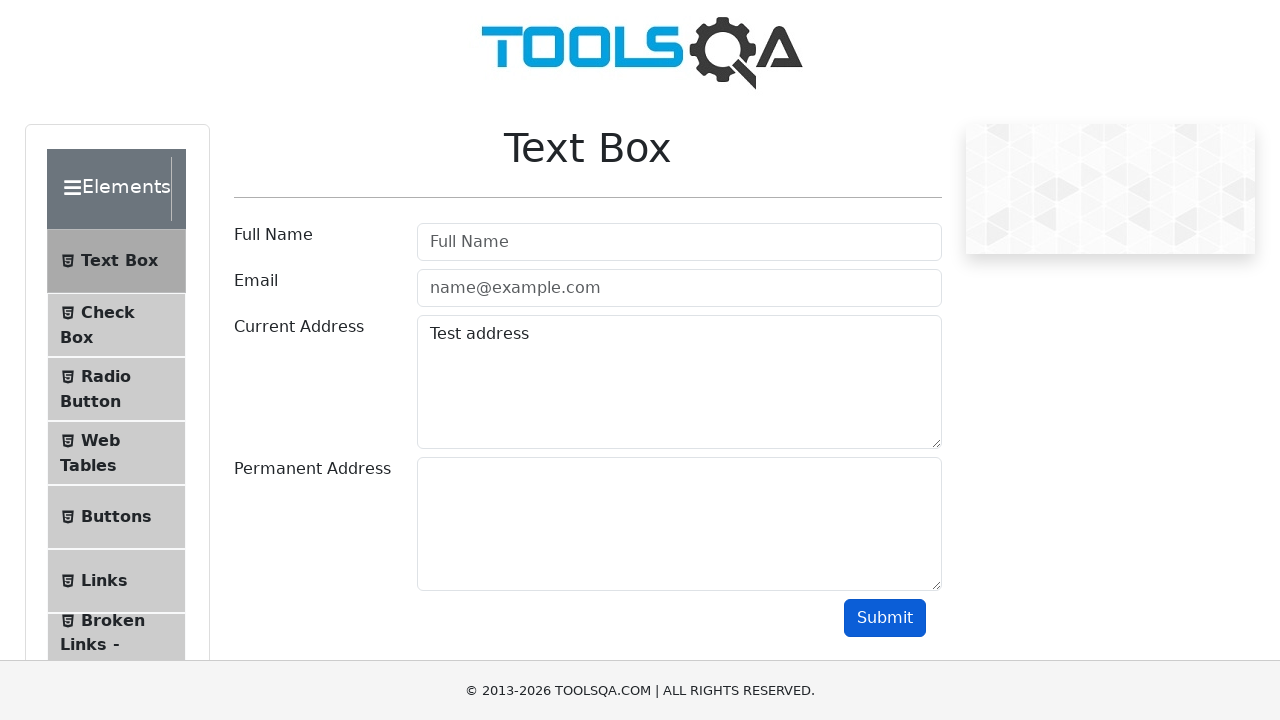